Tests implicit wait by clicking a start button and verifying that "Hello World!" text appears after dynamic loading

Starting URL: http://the-internet.herokuapp.com/dynamic_loading/2

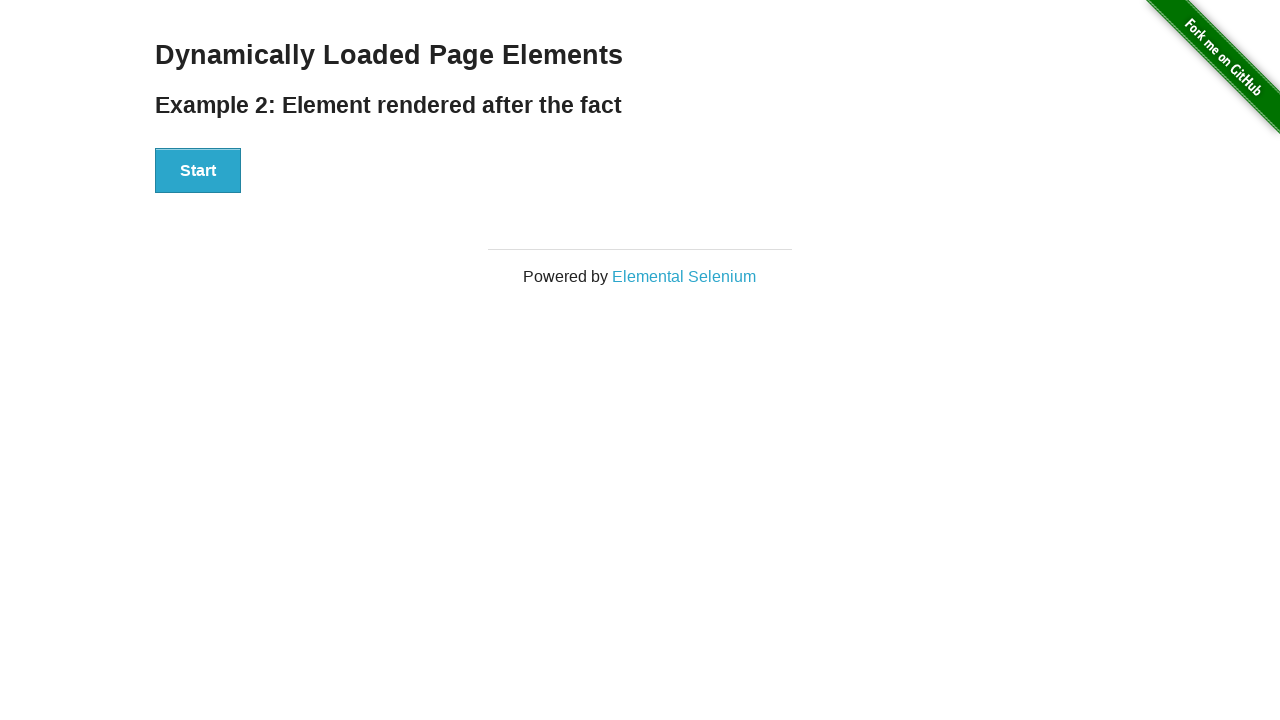

Clicked Start button to trigger dynamic loading at (198, 171) on xpath=//button[text()='Start']
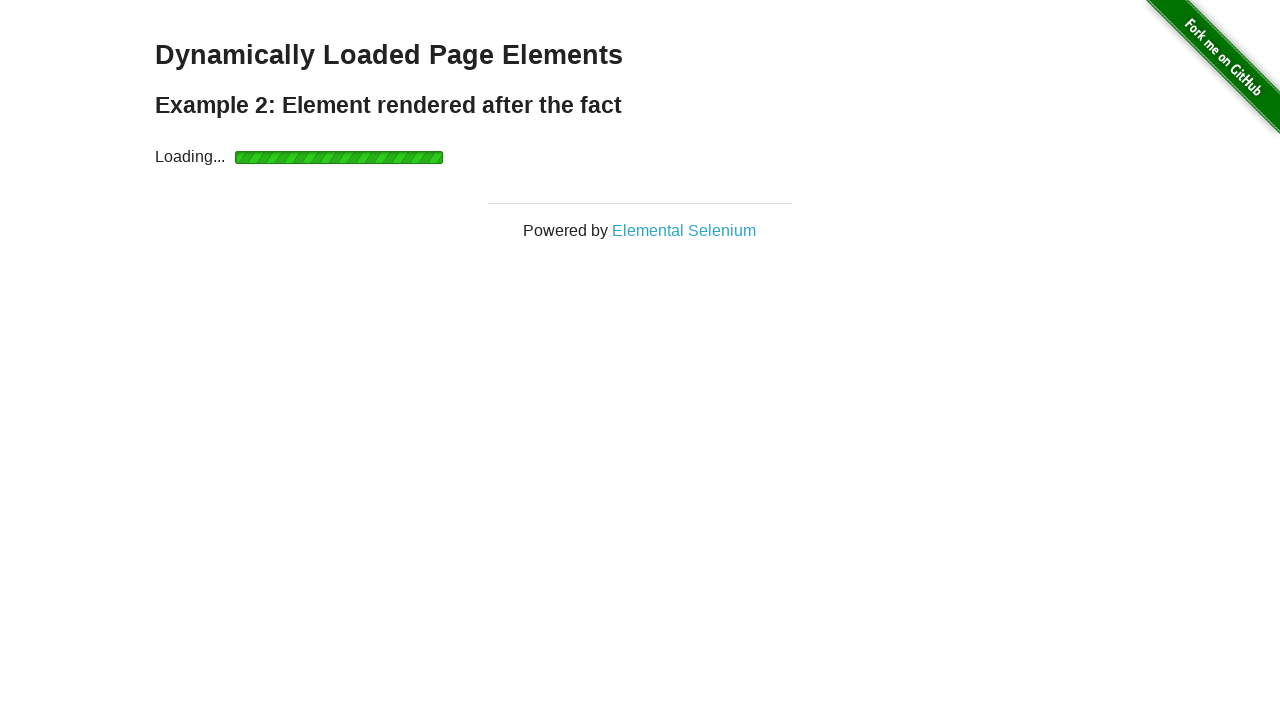

Hello World! text appeared after implicit wait
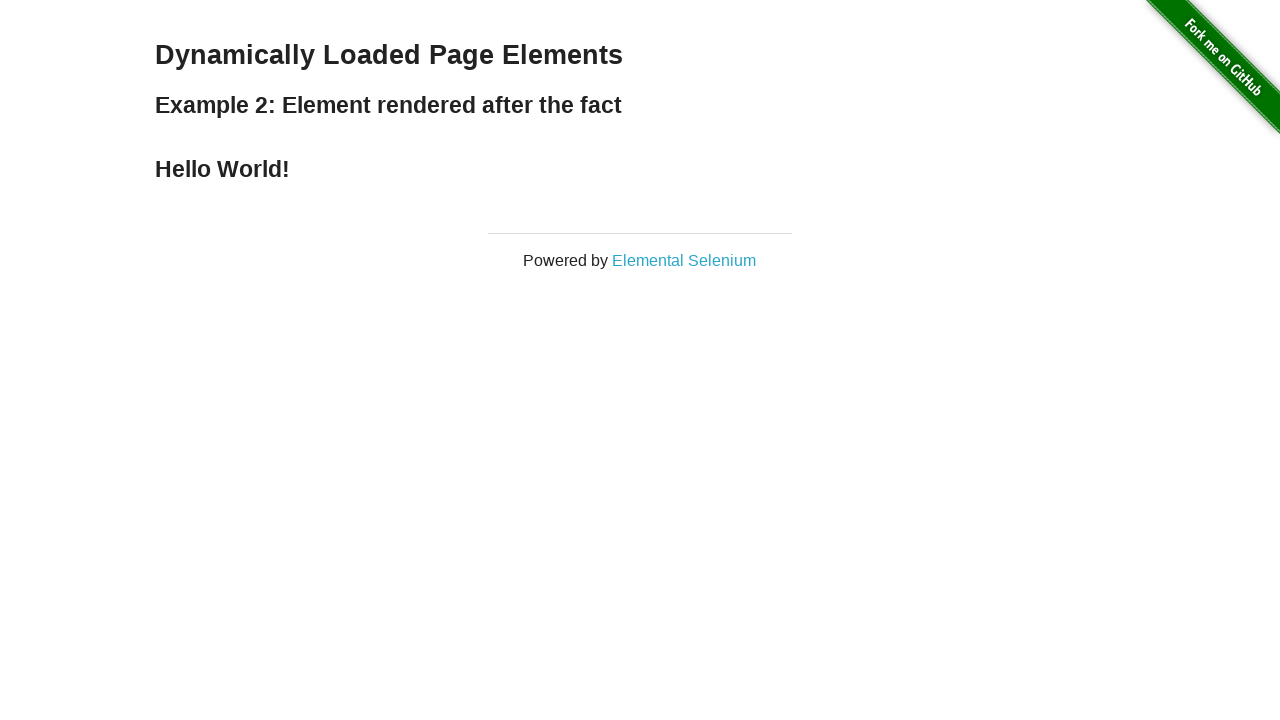

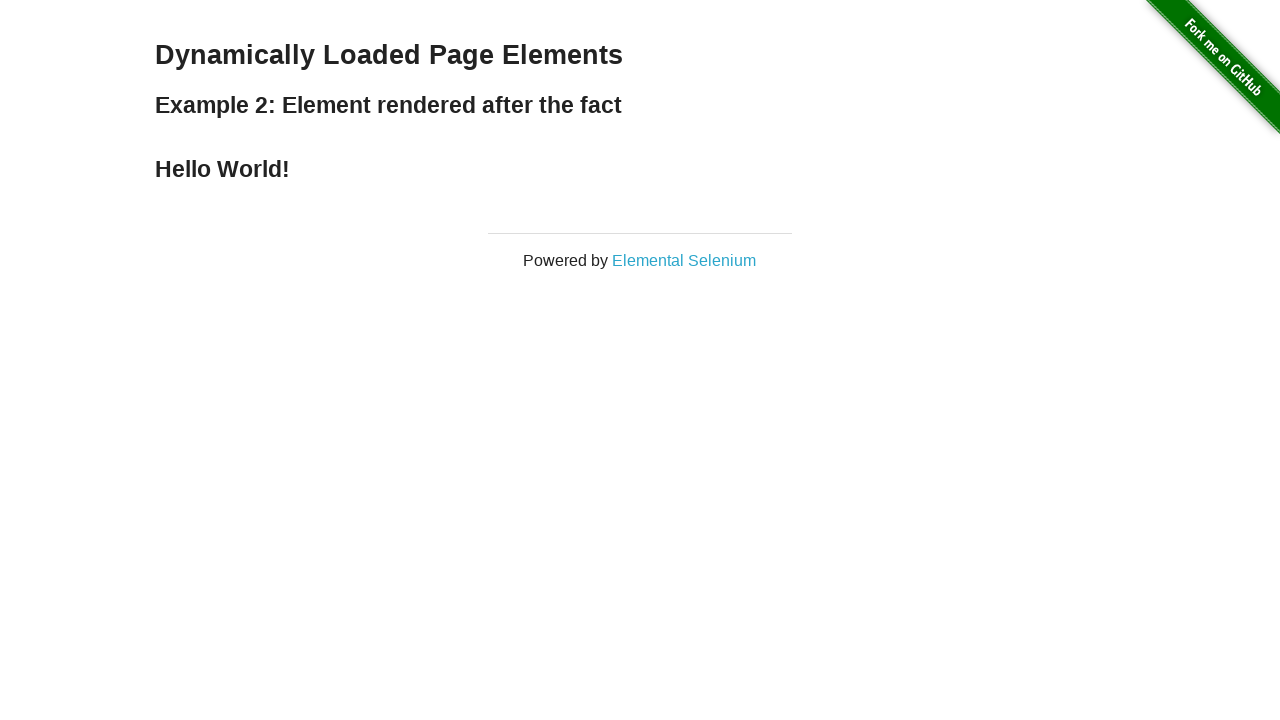